Tests the feedback form reset functionality by filling out all form fields and clicking the clear button, then verifying the fields are emptied

Starting URL: http://zero.webappsecurity.com/index.html

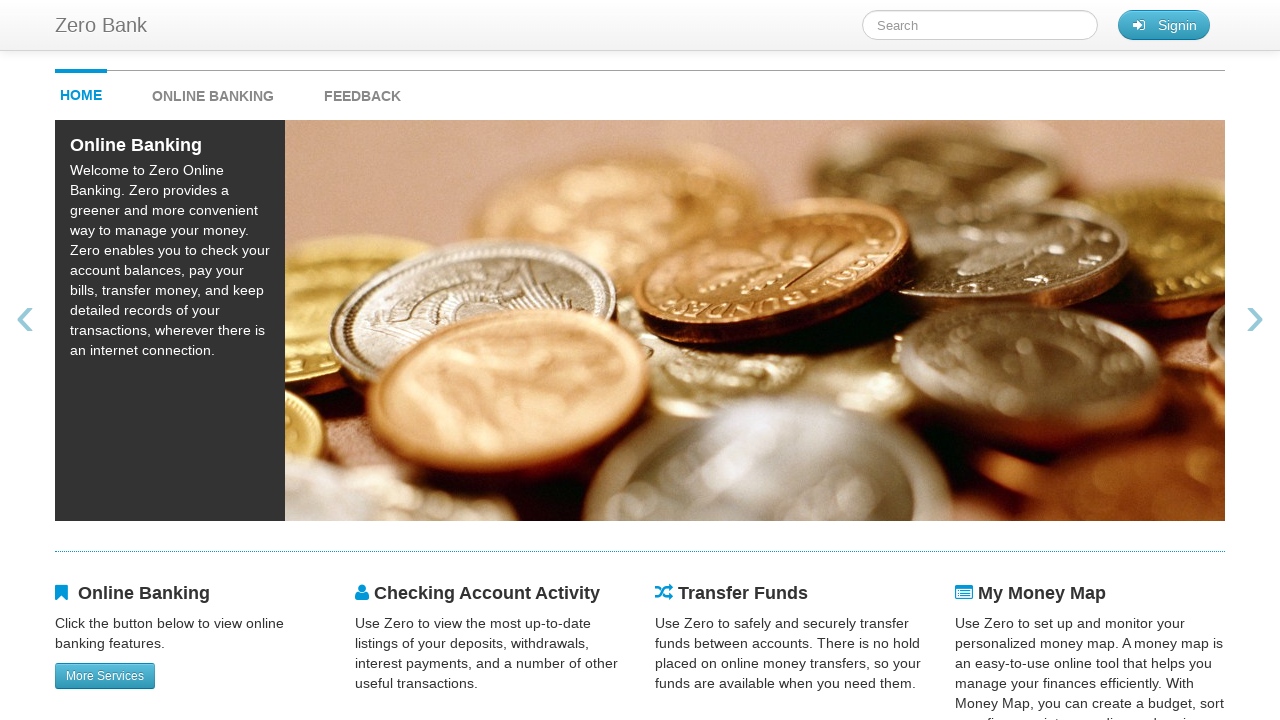

Clicked feedback link to navigate to feedback form at (362, 91) on #feedback
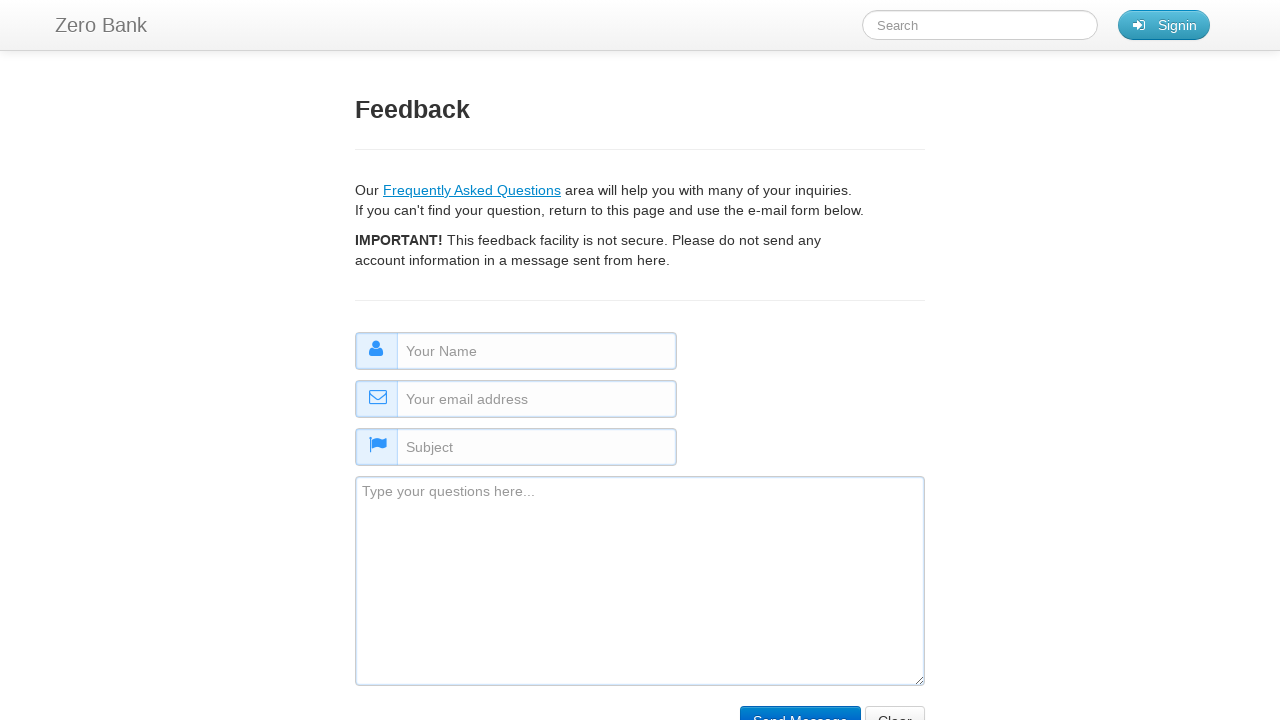

Filled name field with 'some name' on #name
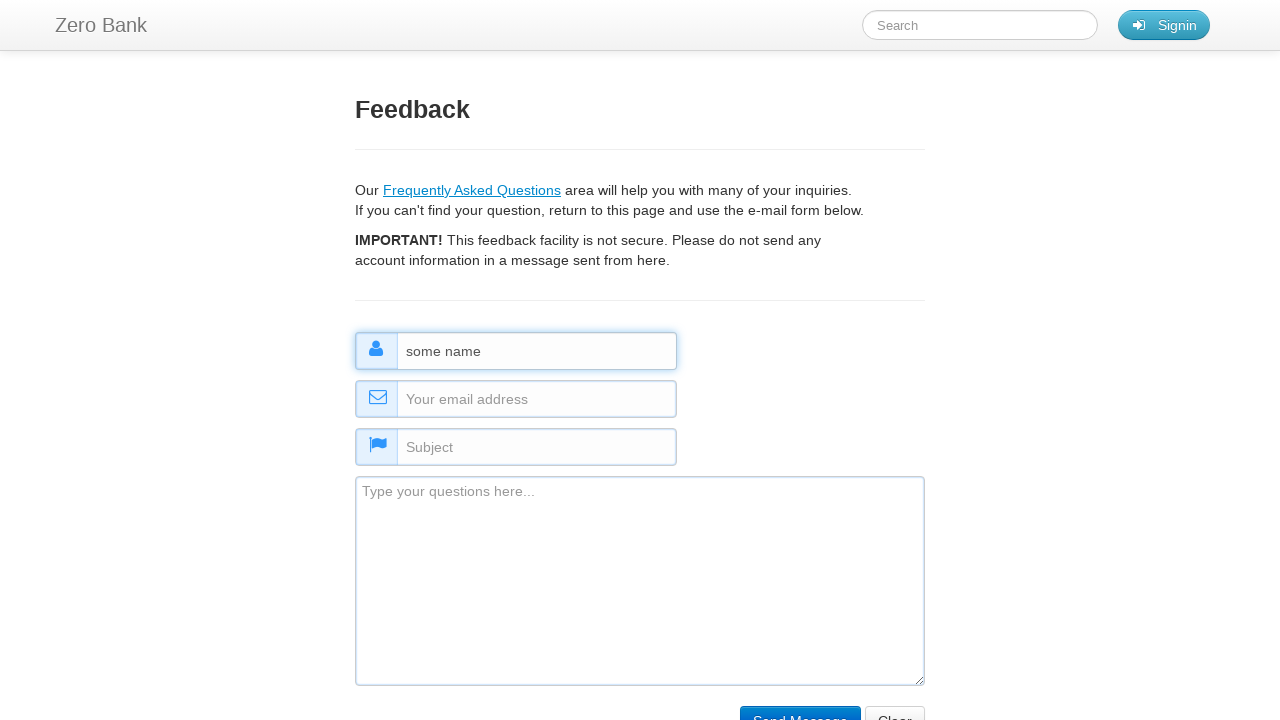

Filled email field with 'someemail@email.com' on #email
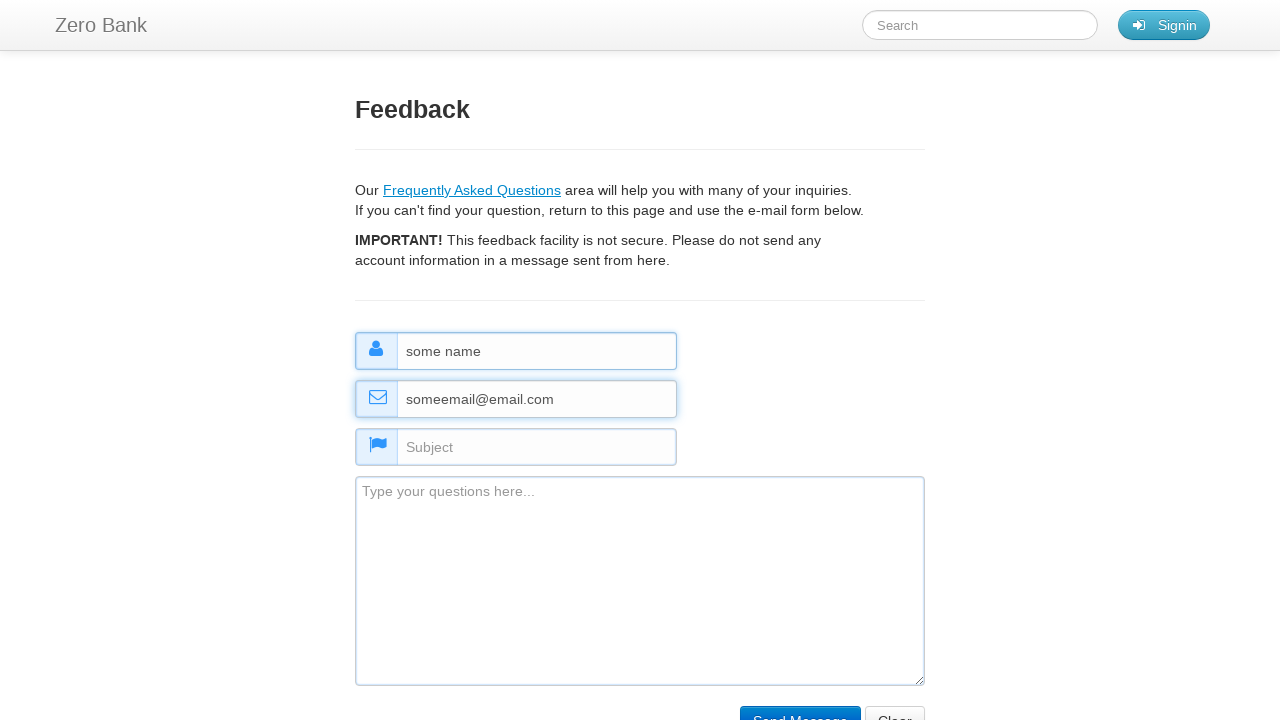

Filled subject field with 'some subject' on #subject
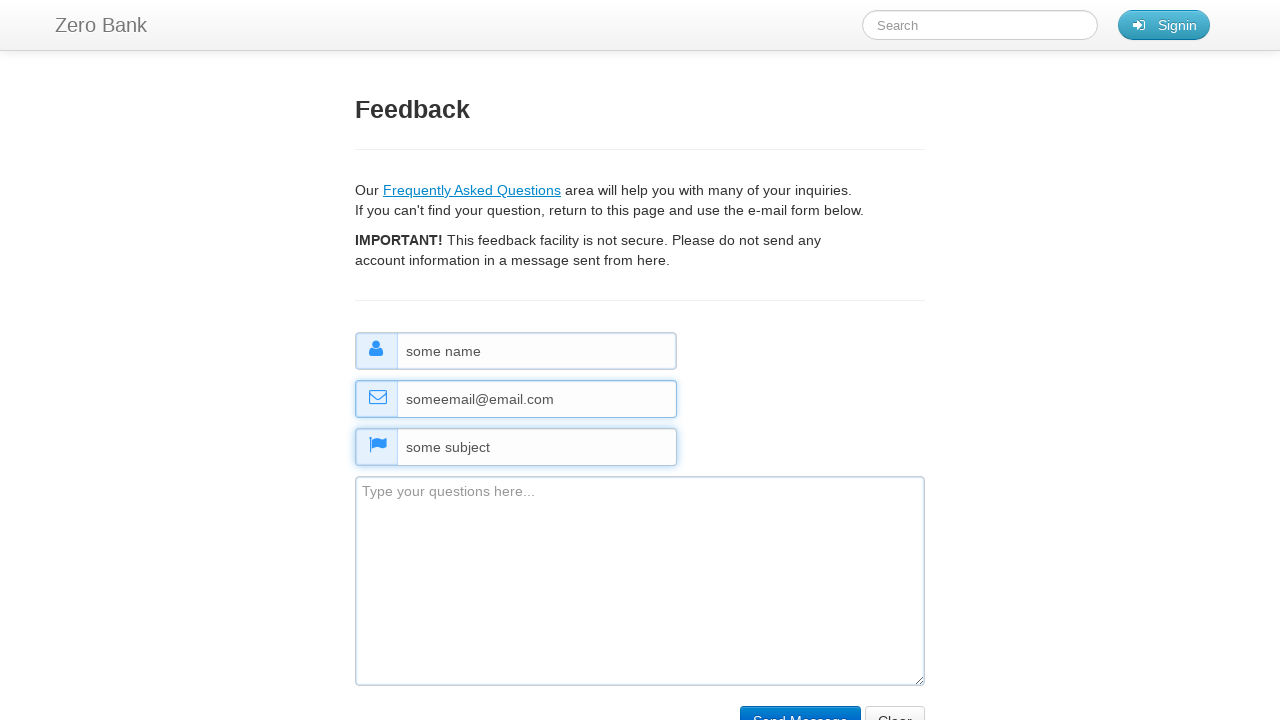

Filled comment field with 'some nice comment about the application' on #comment
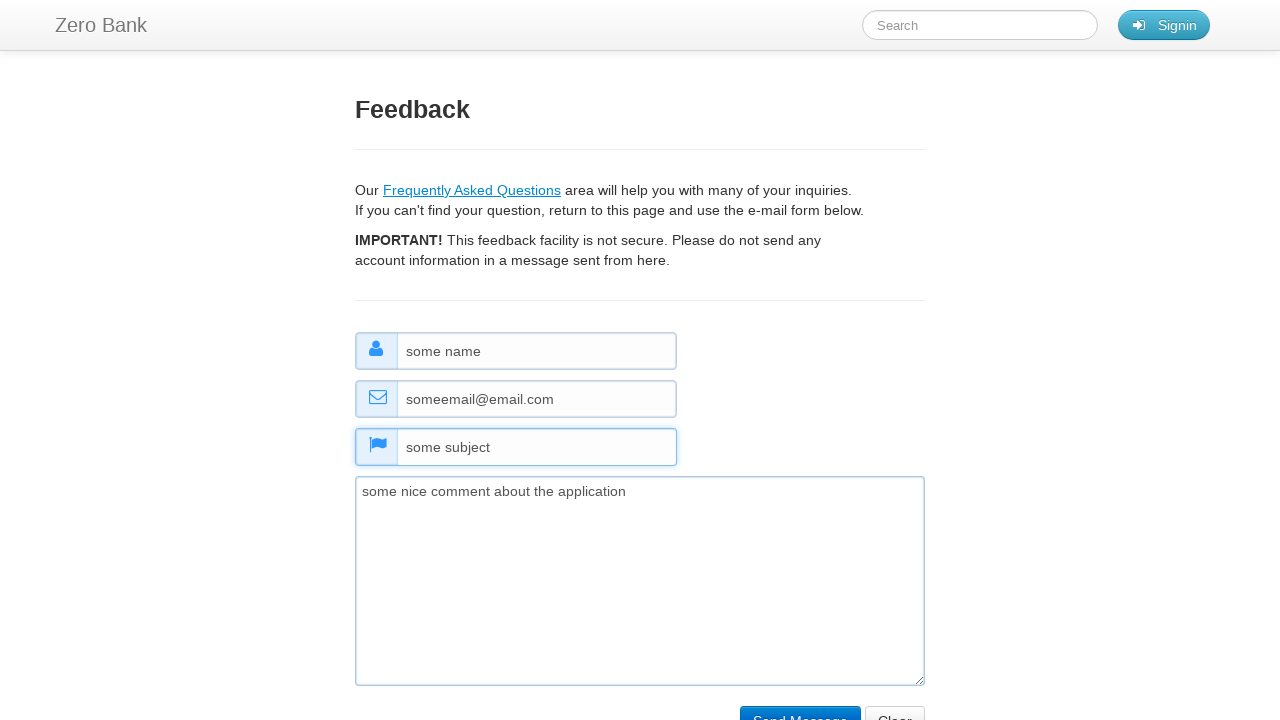

Clicked reset/clear button to clear form fields at (895, 705) on input[name="clear"]
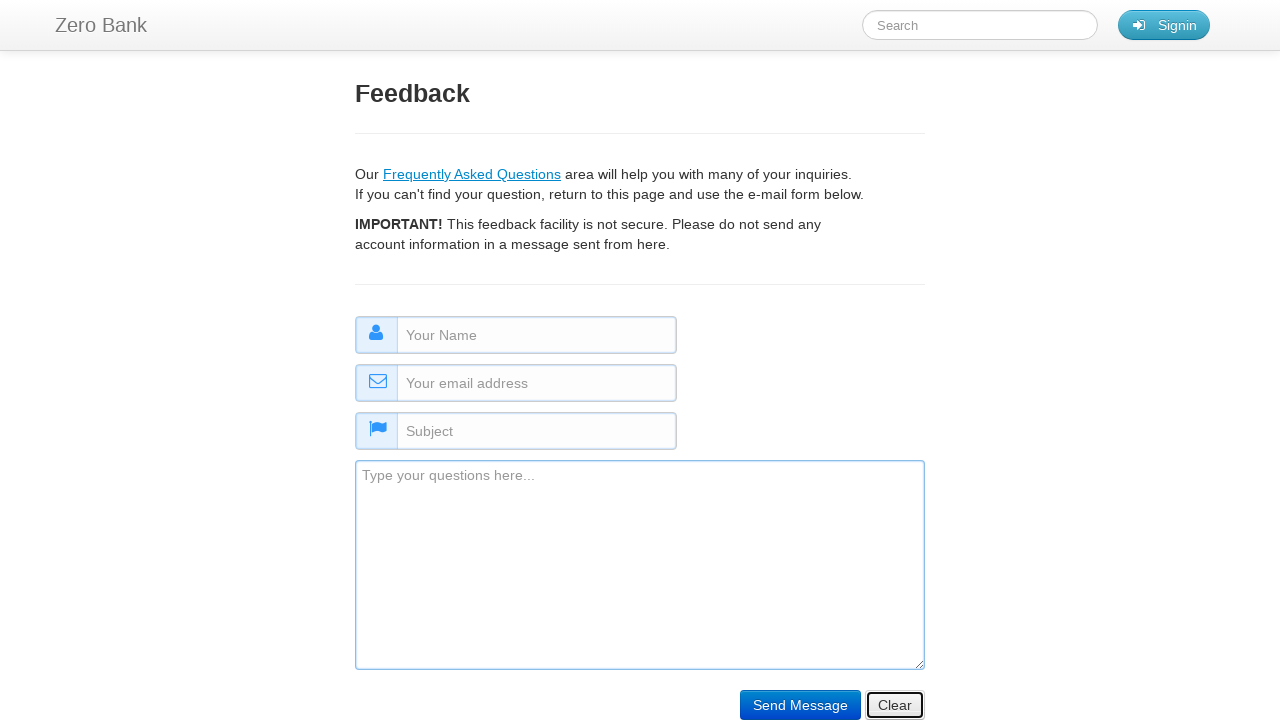

Verified name field is empty
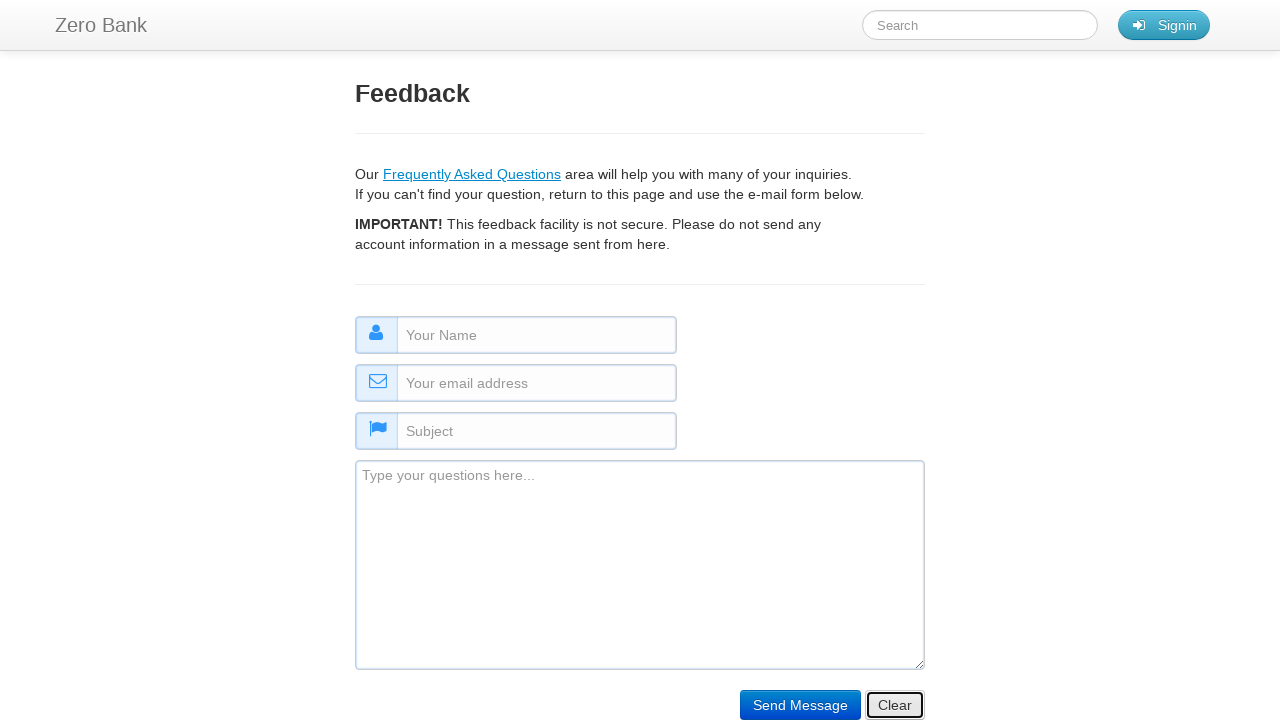

Verified comment field is empty
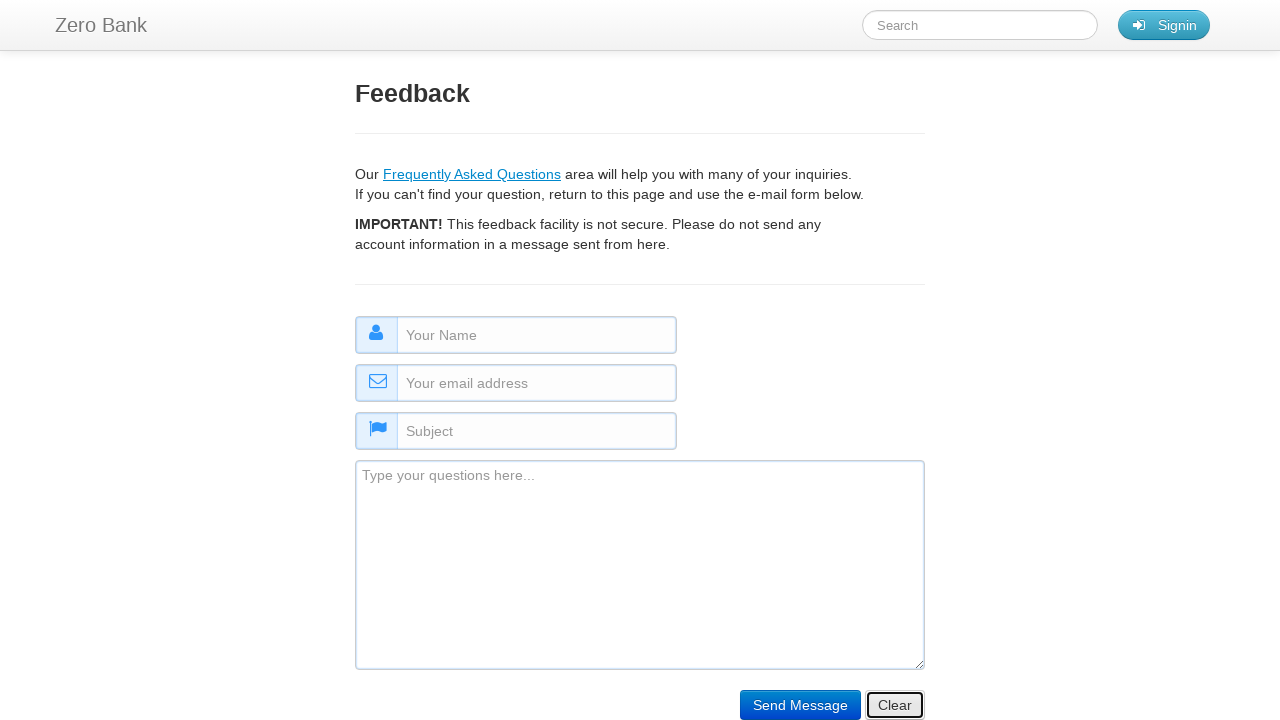

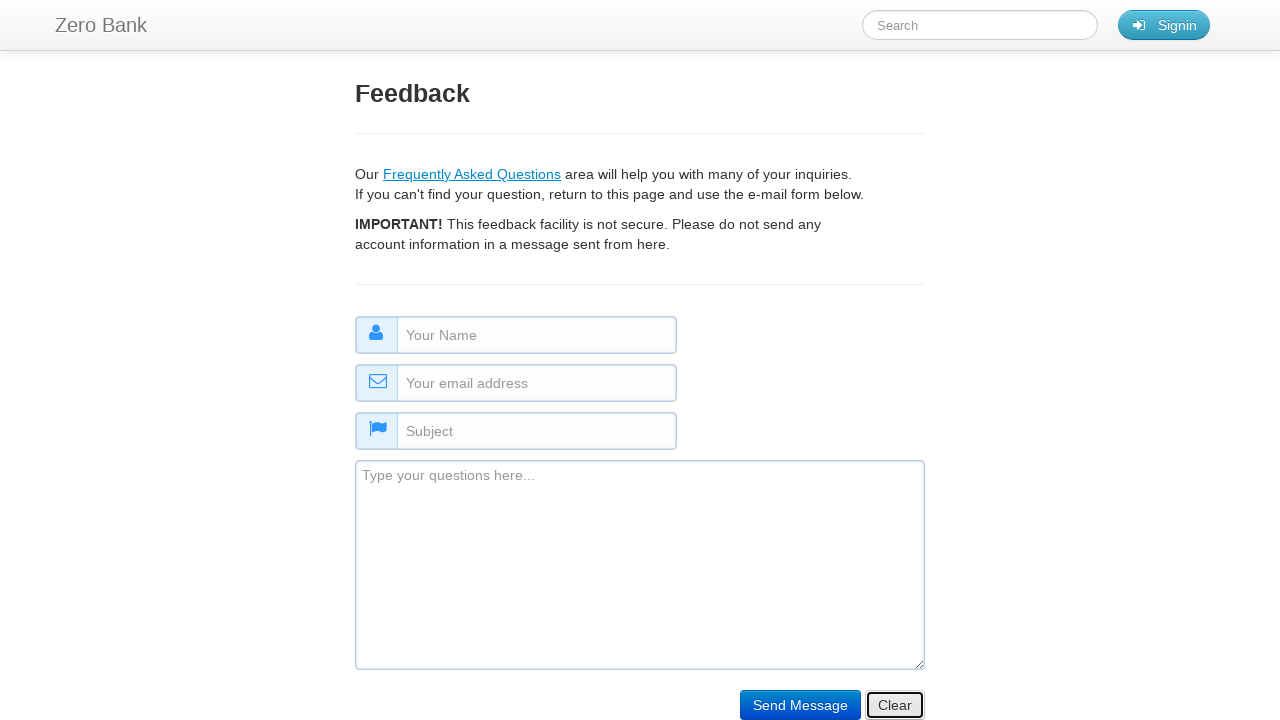